Tests calendar date picker functionality by selecting a specific date (March 15, 2025) through year, month, and day selection

Starting URL: https://rahulshettyacademy.com/seleniumPractise/#/offers

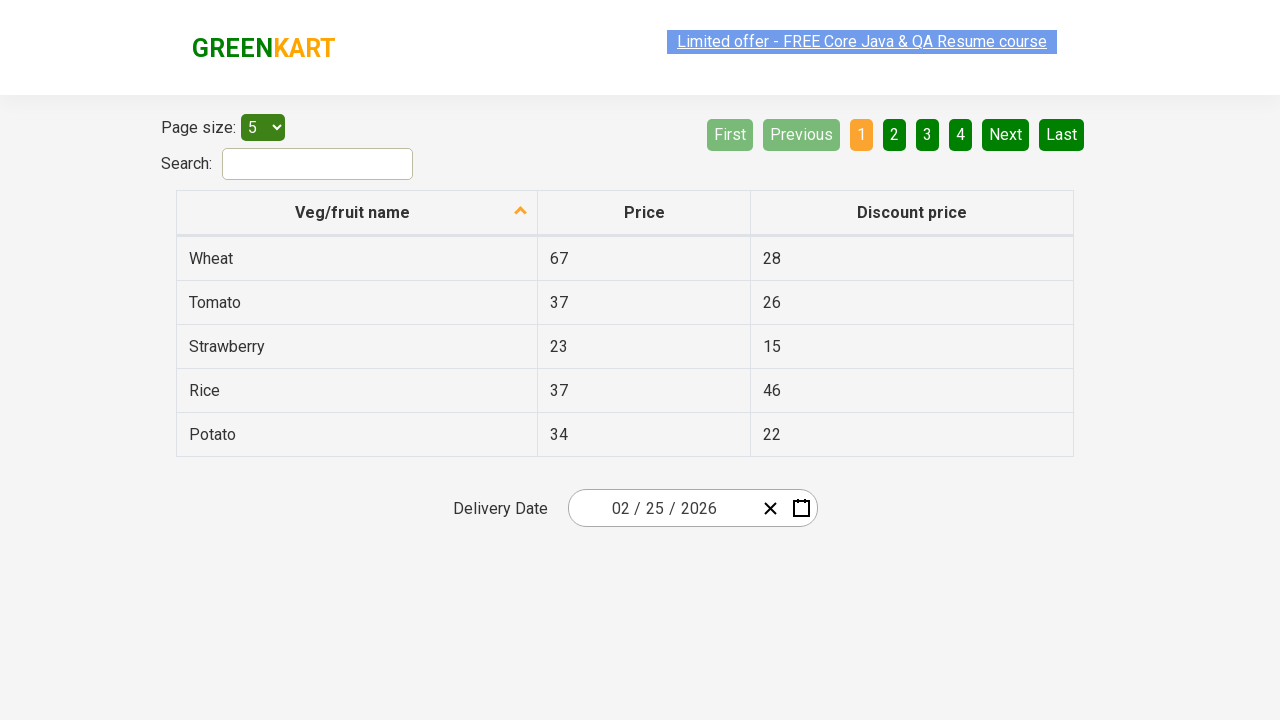

Clicked date picker to open calendar at (662, 508) on .react-date-picker__inputGroup
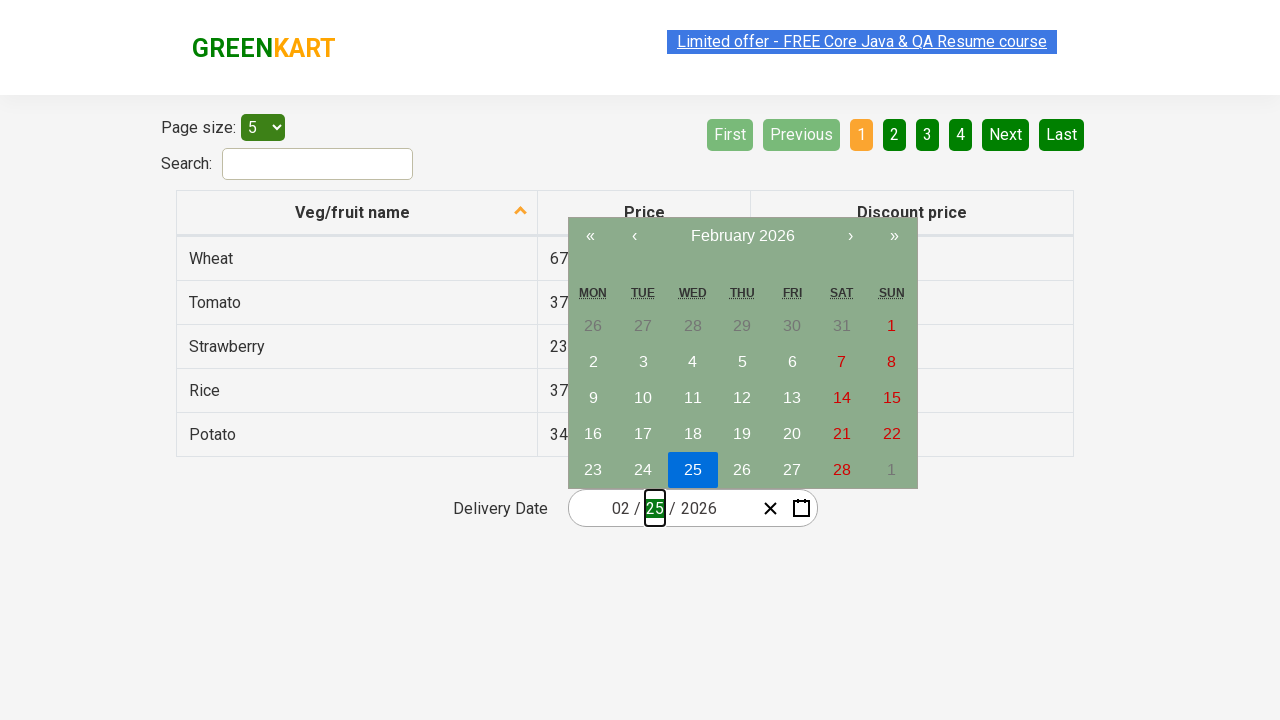

Clicked navigation label first time to navigate up one level at (742, 236) on .react-calendar__navigation__label
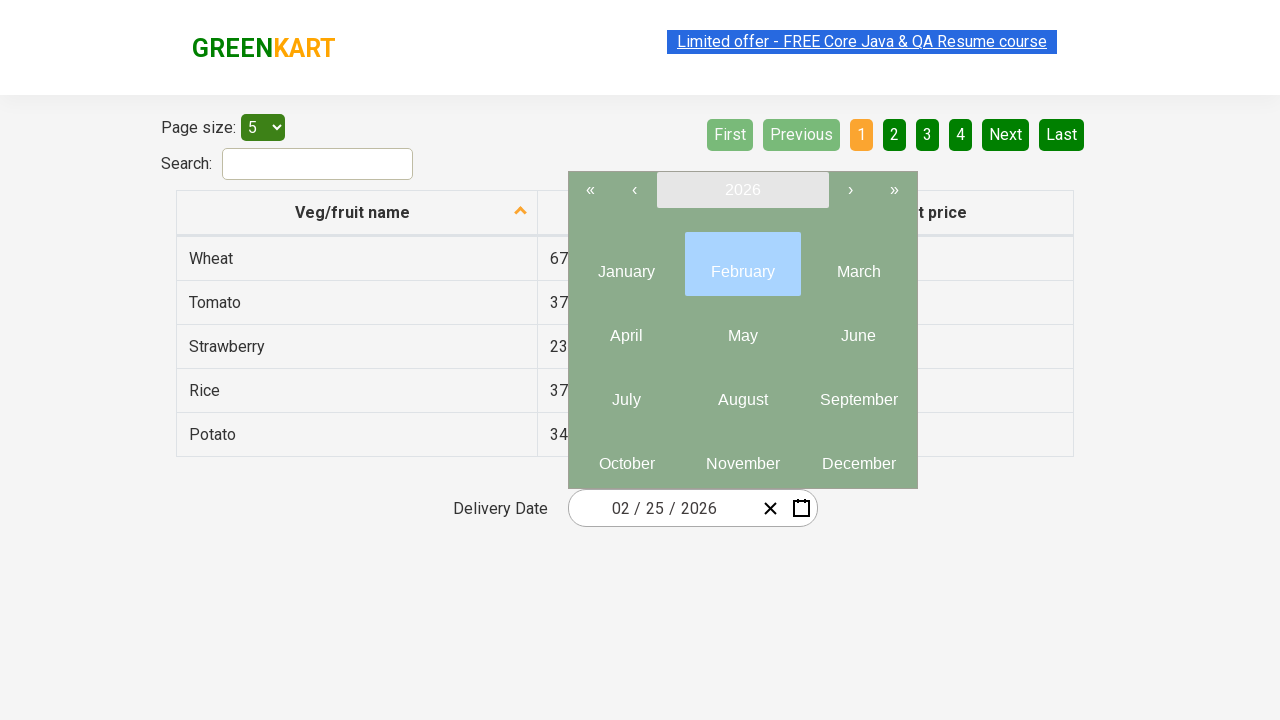

Clicked navigation label second time to reach year view at (742, 190) on .react-calendar__navigation__label
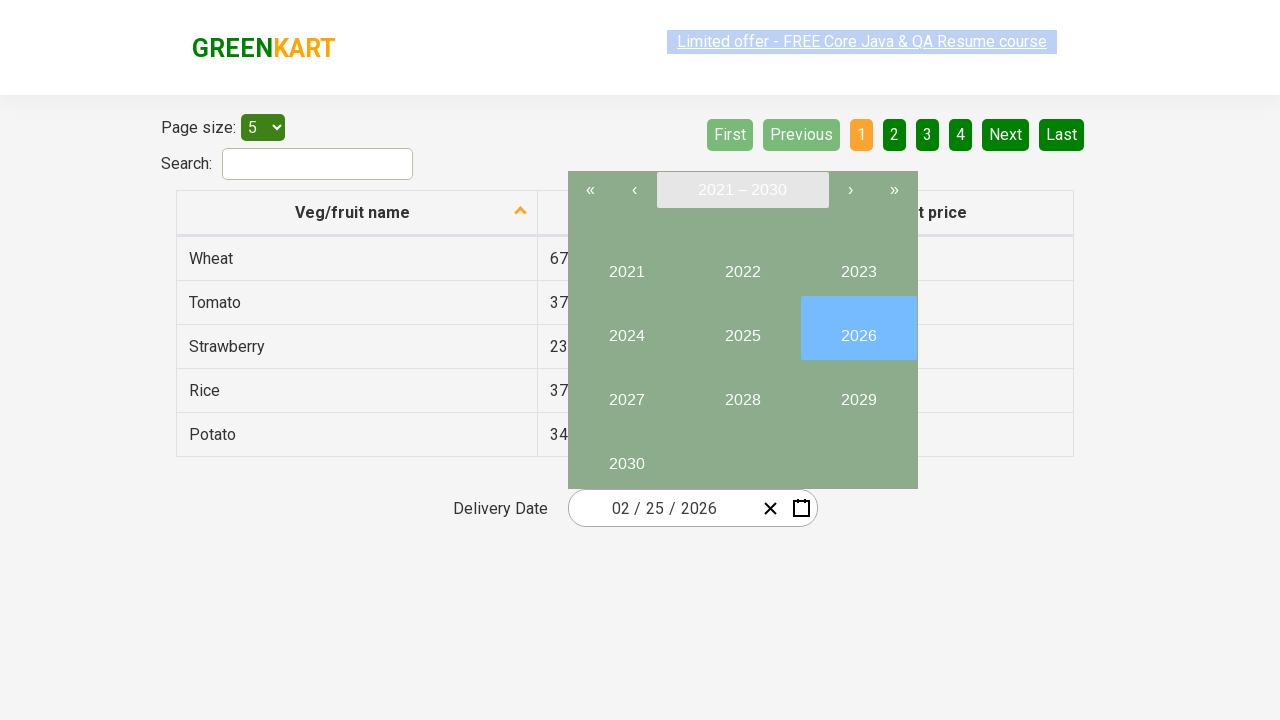

Selected year 2025 at (742, 328) on internal:text="2025"i
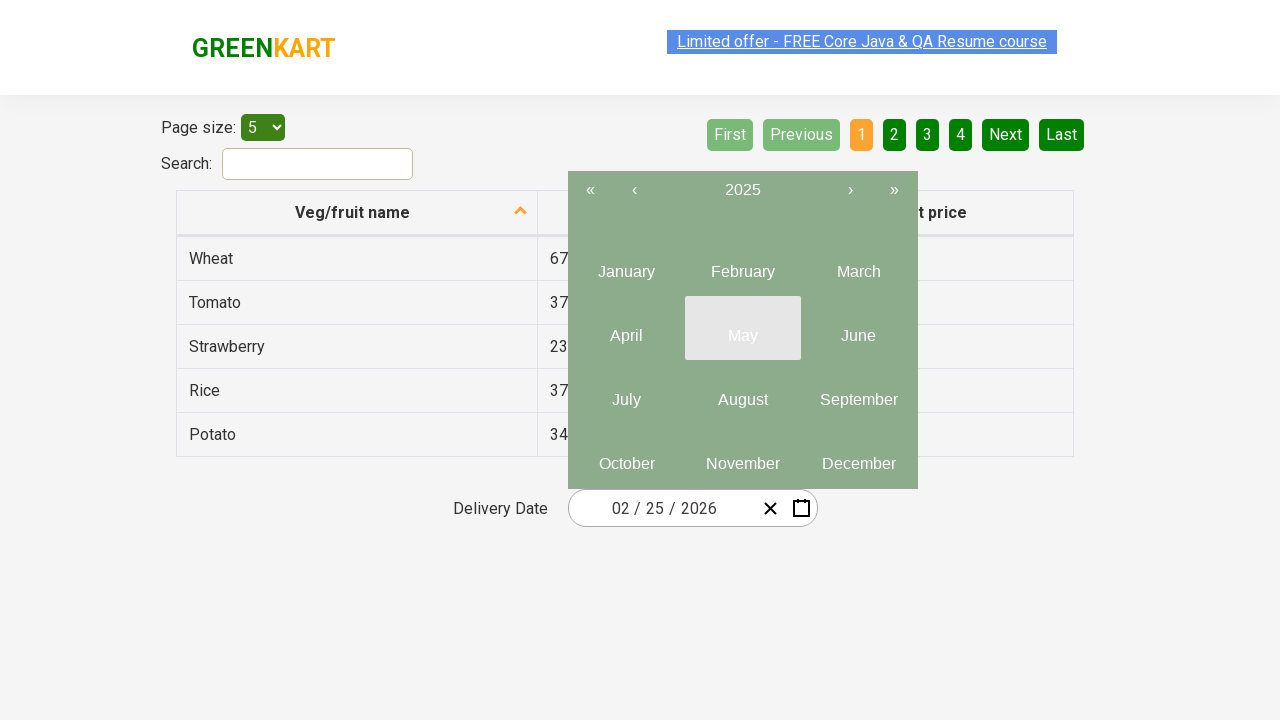

Selected March as the month at (858, 264) on .react-calendar__year-view__months button >> nth=2
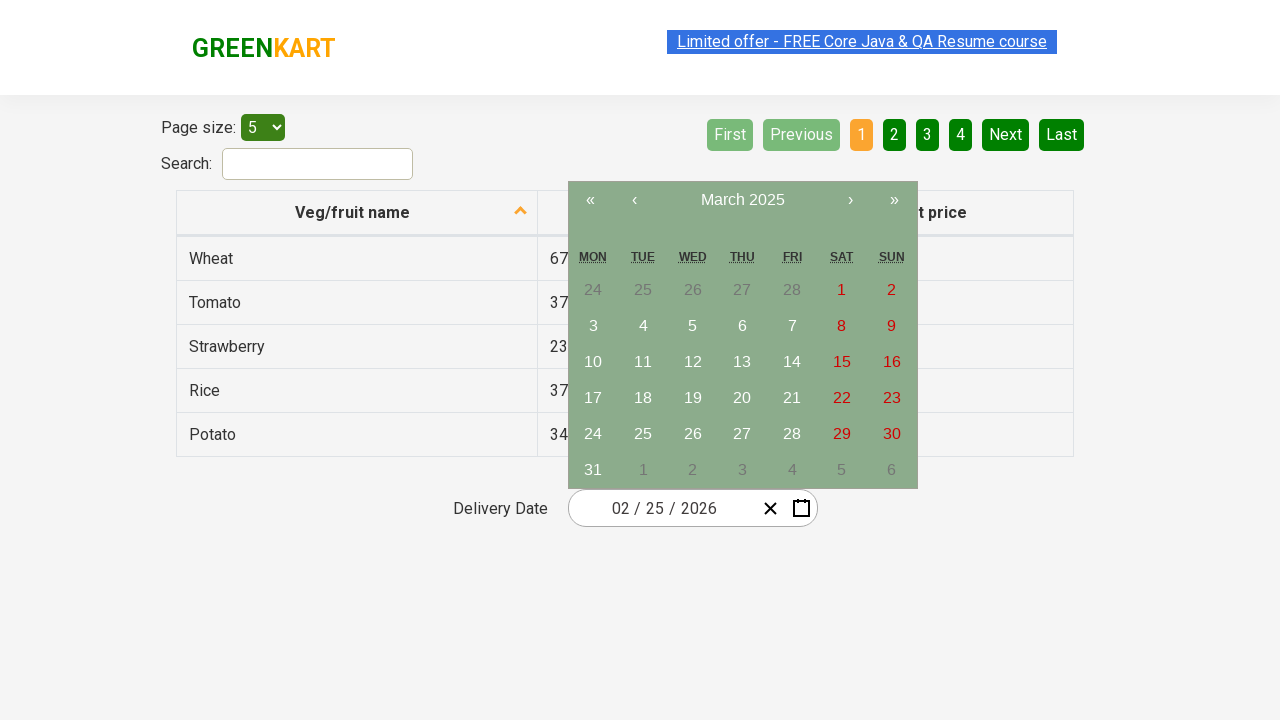

Selected day 15 to complete date selection (March 15, 2025) at (842, 362) on xpath=//abbr[text()='15']
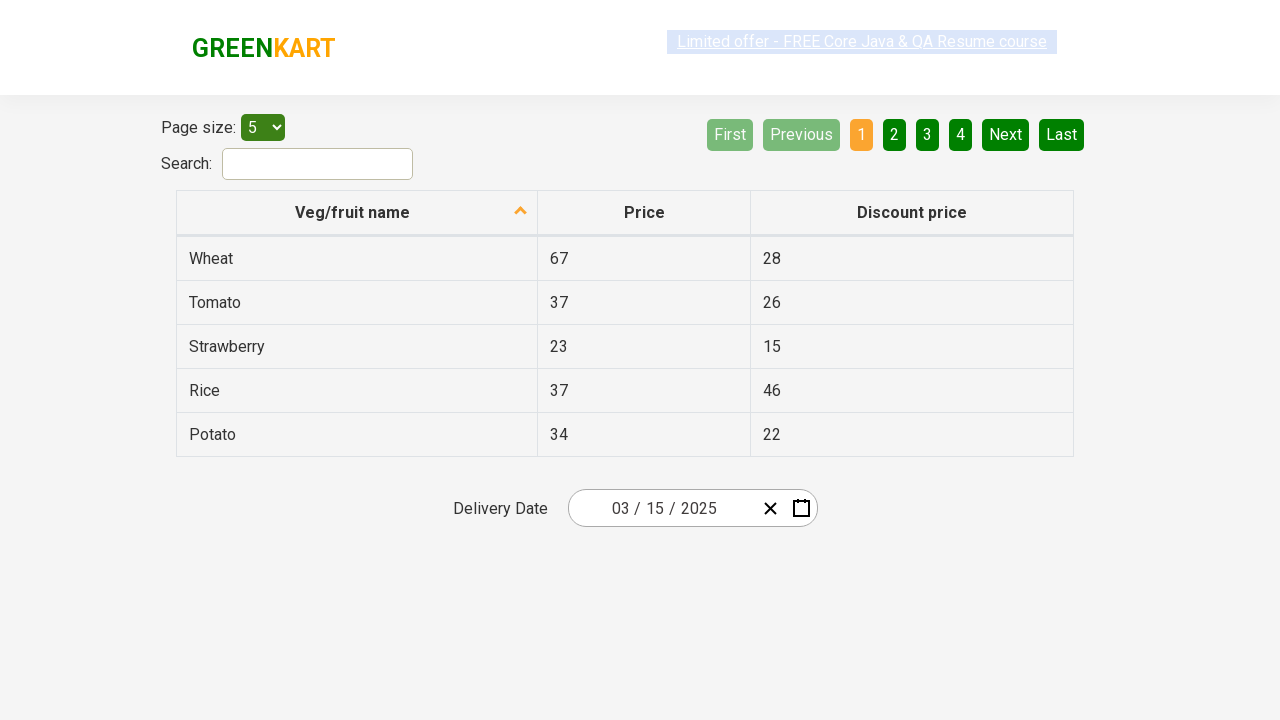

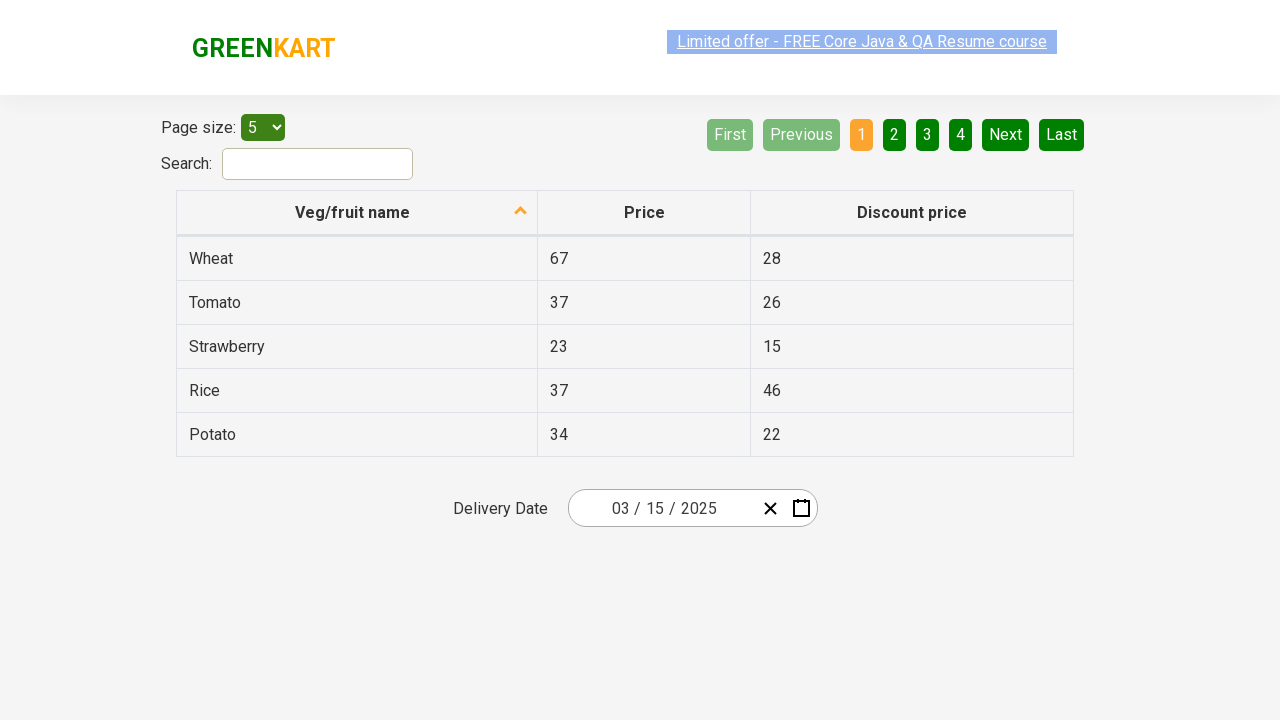